Tests JavaScript confirm dialog by clicking the second button and dismissing the confirmation popup

Starting URL: https://testcenter.techproeducation.com/index.php?page=javascript-alerts

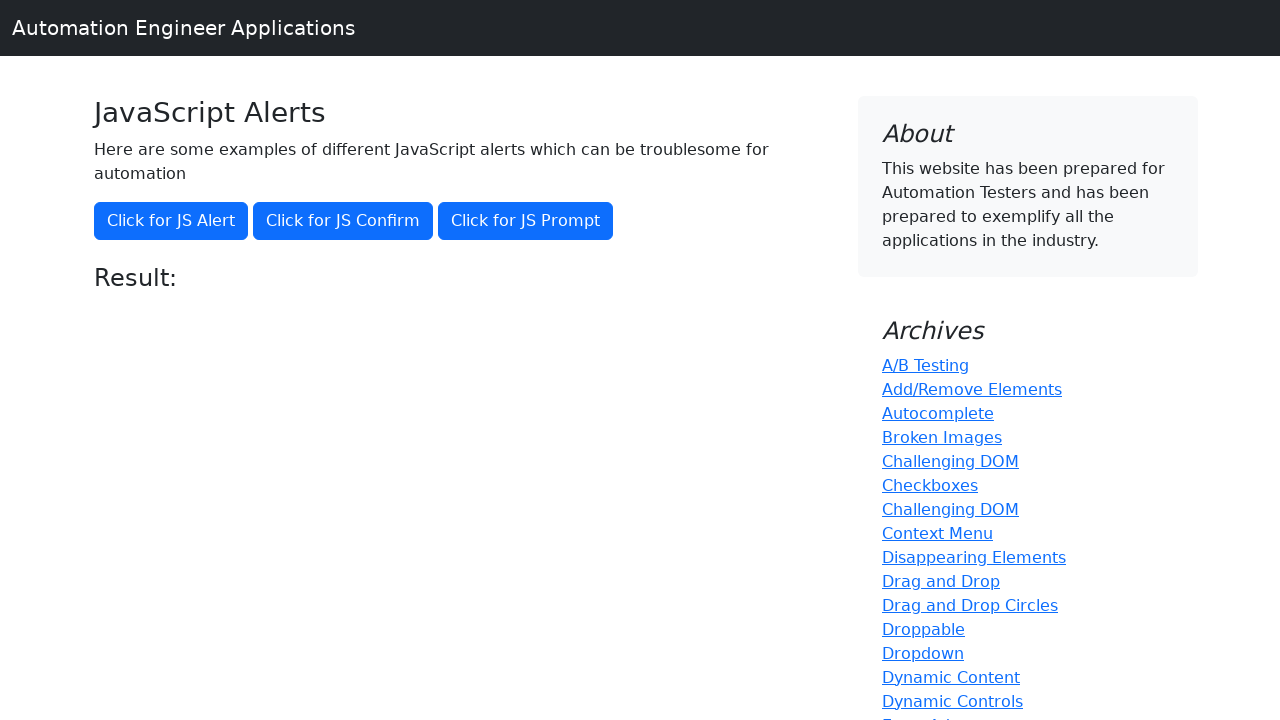

Clicked the second button to trigger JavaScript confirm dialog at (343, 221) on (//button)[2]
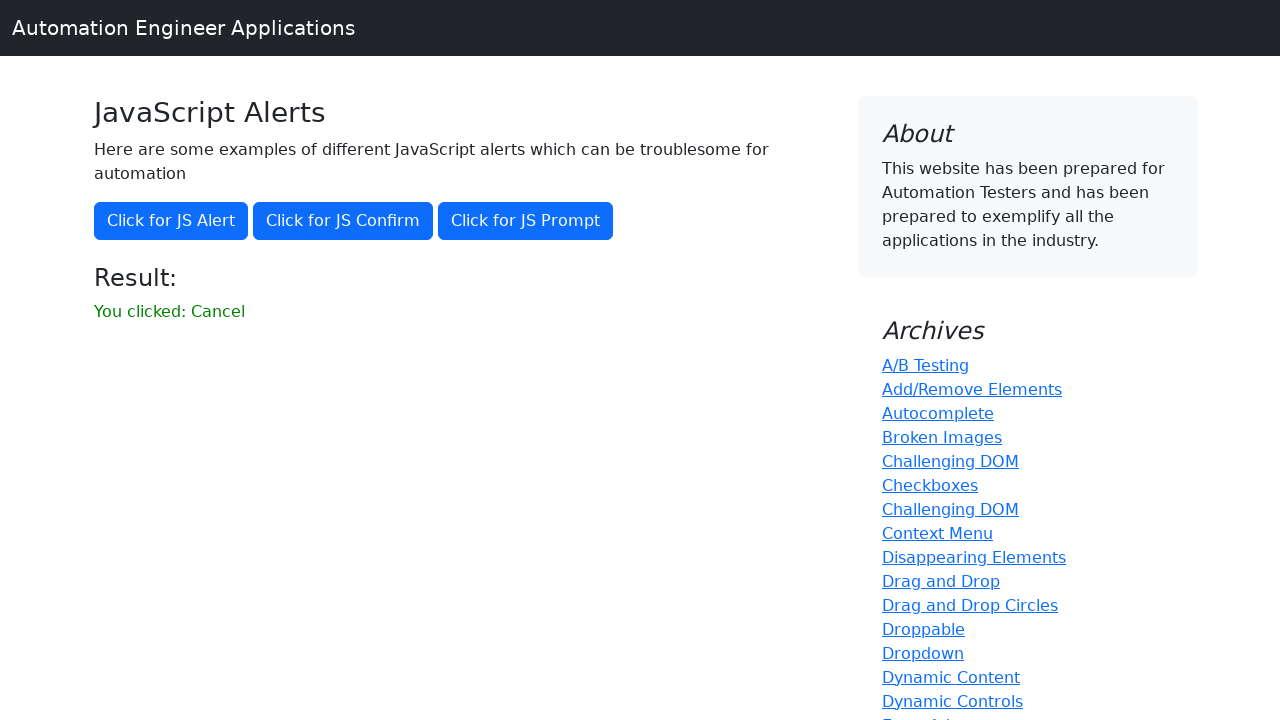

Set up dialog handler to dismiss the confirmation popup
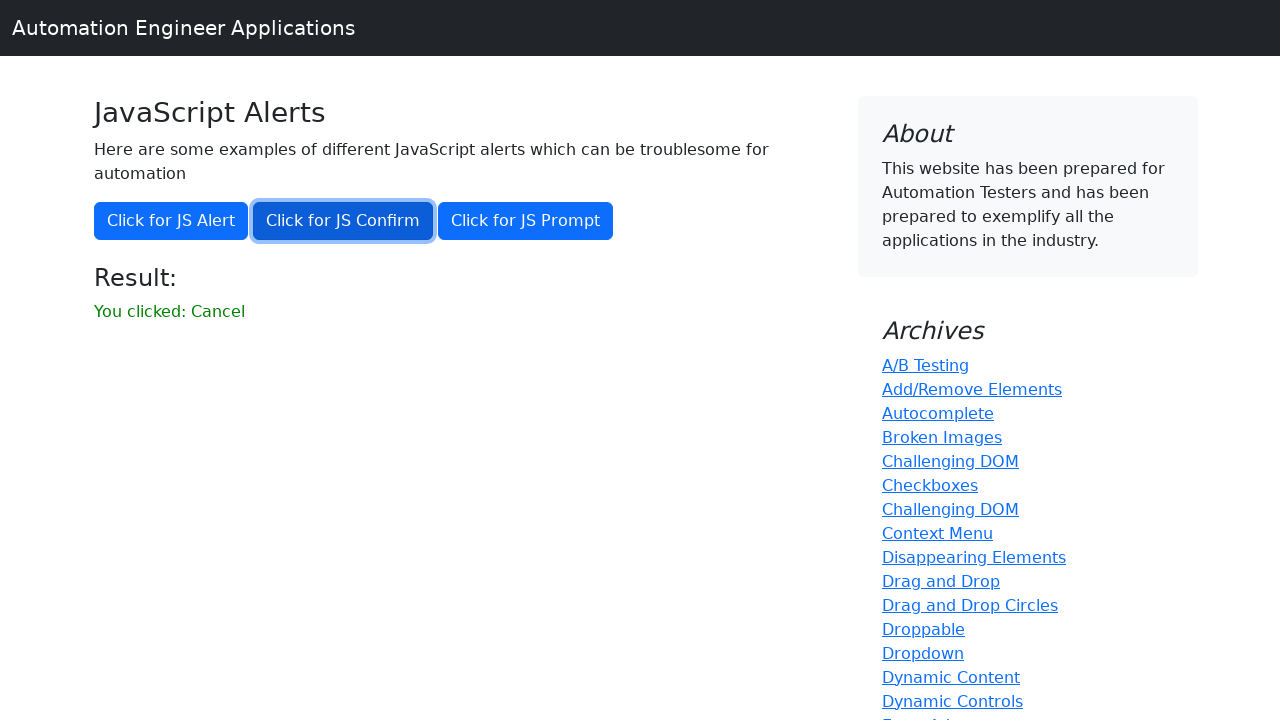

Waited for result message to appear
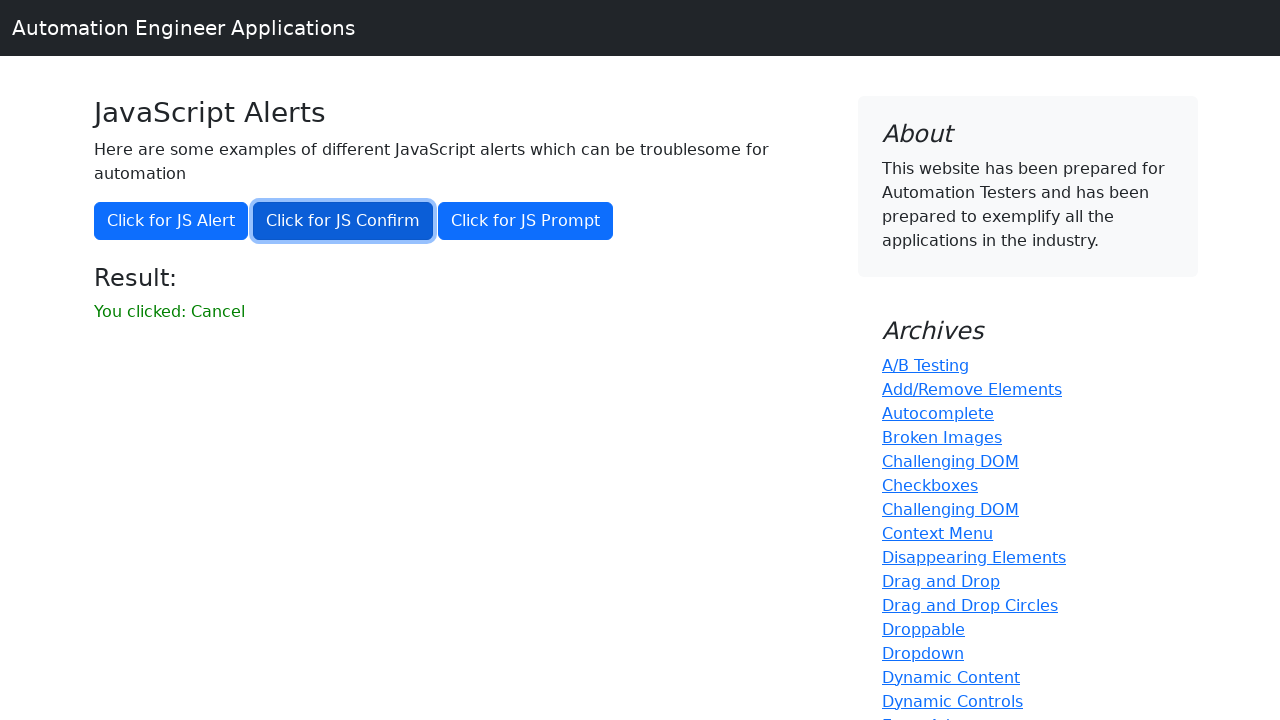

Located the result element
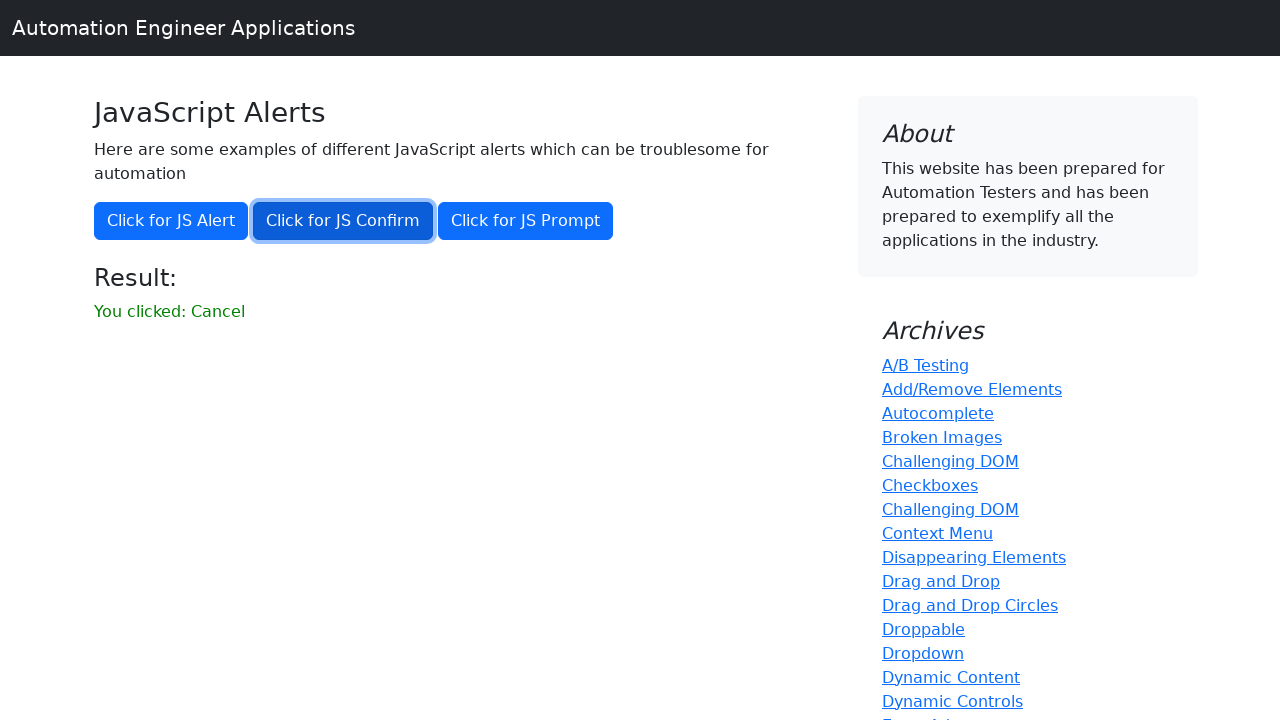

Verified that result message does not contain 'successfuly' - confirm dialog was successfully dismissed
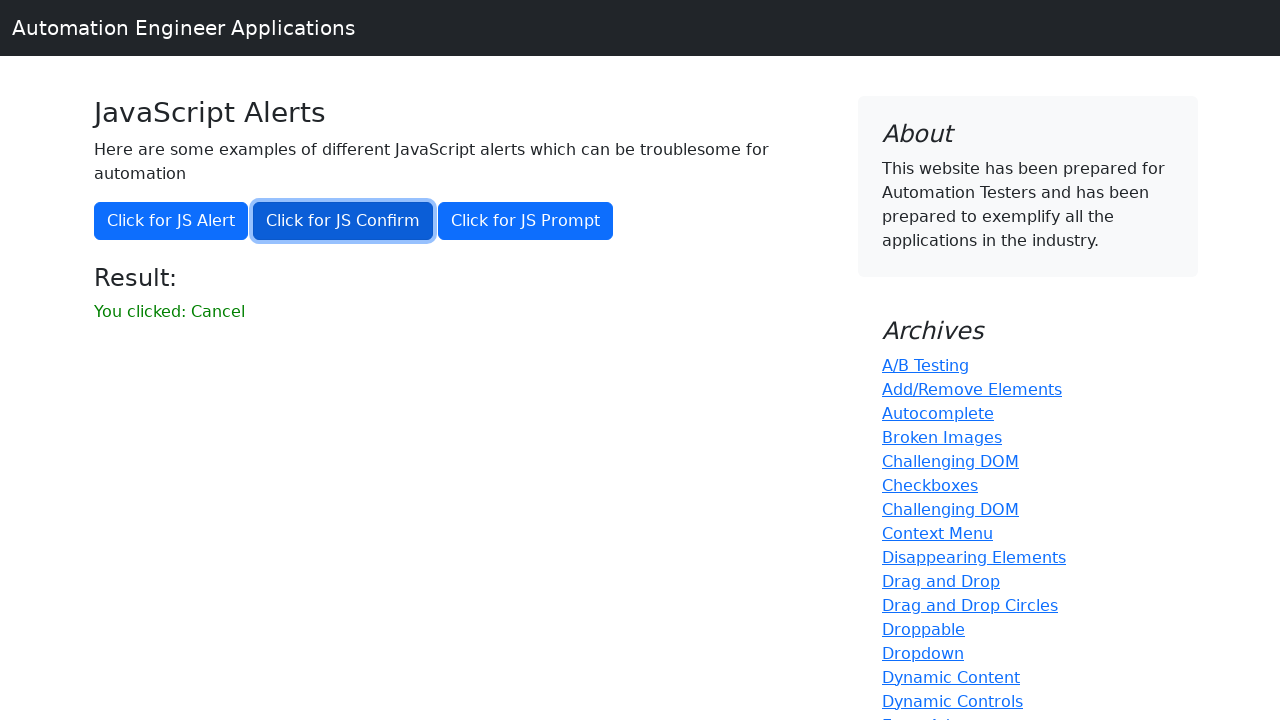

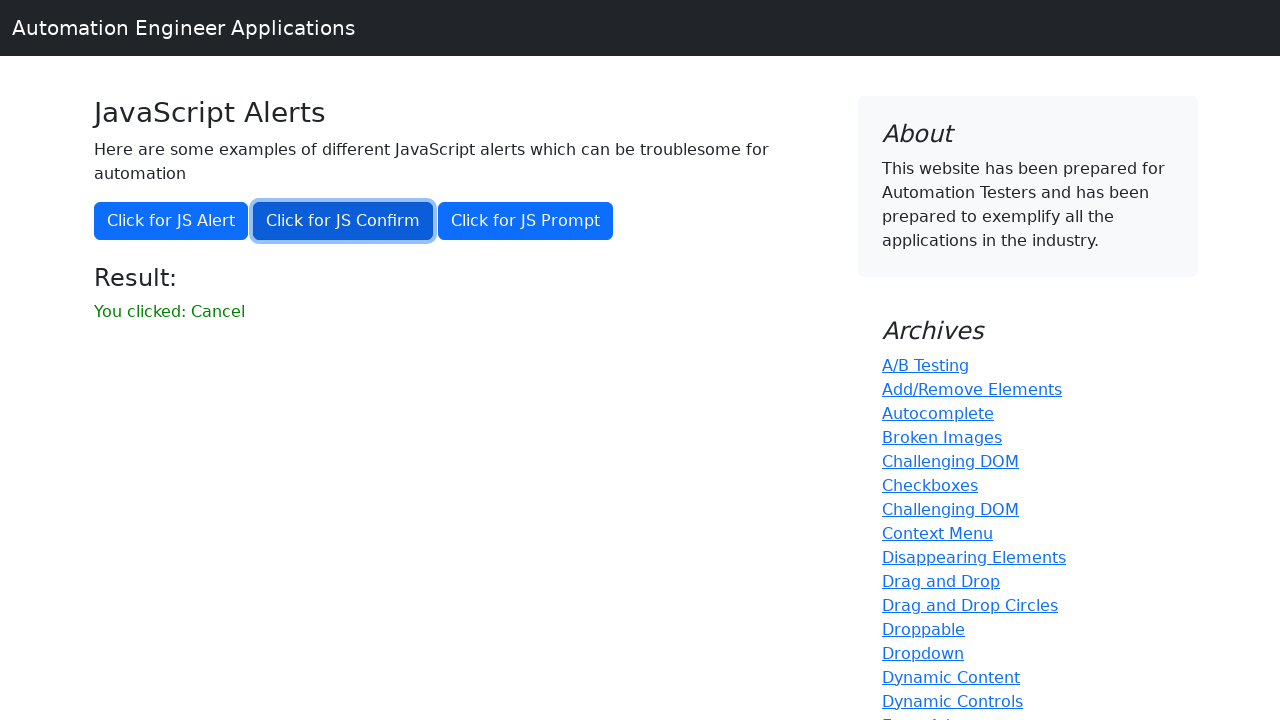